Tests accordion component functionality by clicking to expand and collapse three different accordion sections on a test automation practice website.

Starting URL: https://www.automationtesting.co.uk/accordion.html

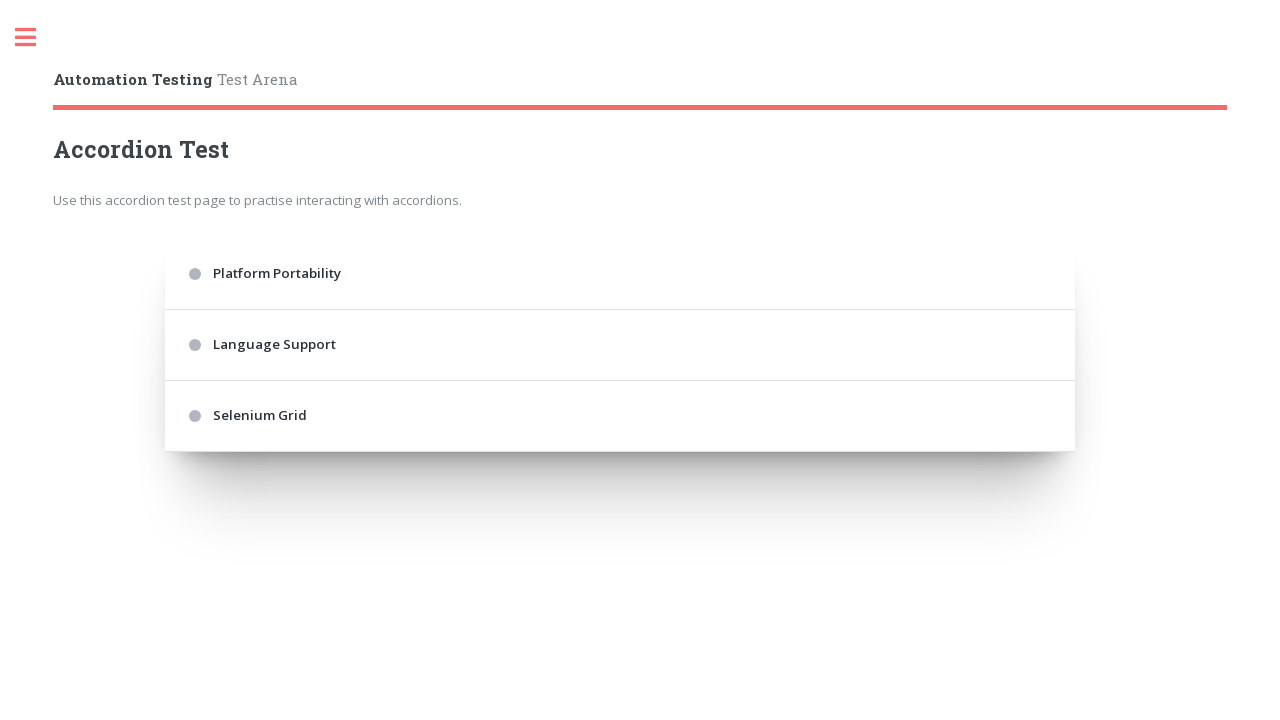

Navigated to accordion test page
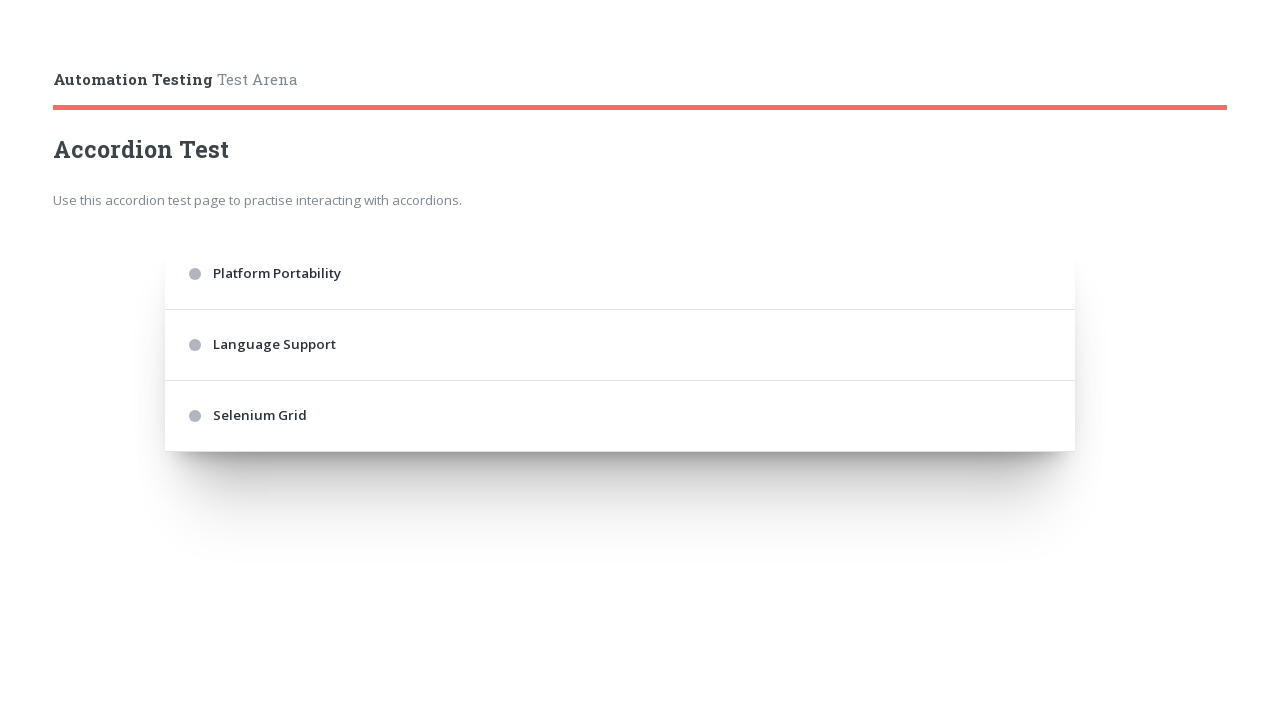

Clicked first accordion section to expand at (620, 274) on .accordion > div:nth-of-type(1)
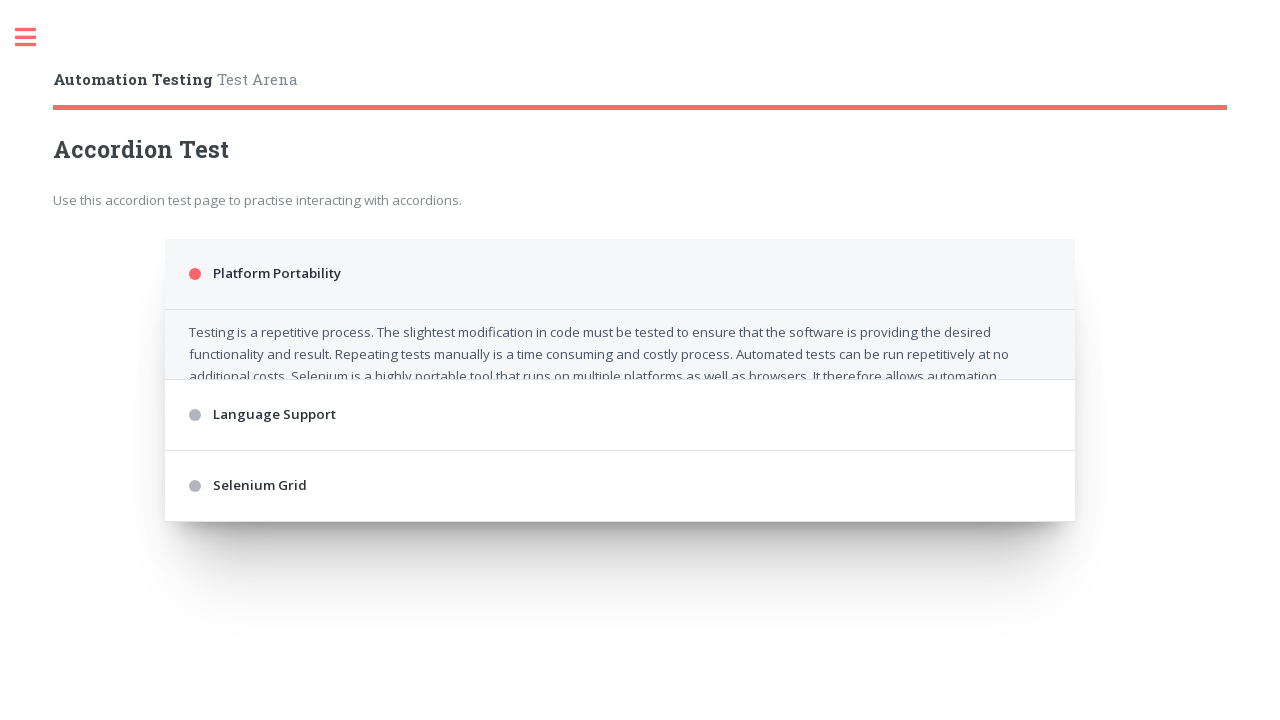

Clicked first accordion section again to collapse at (620, 274) on .accordion > div:nth-of-type(1)
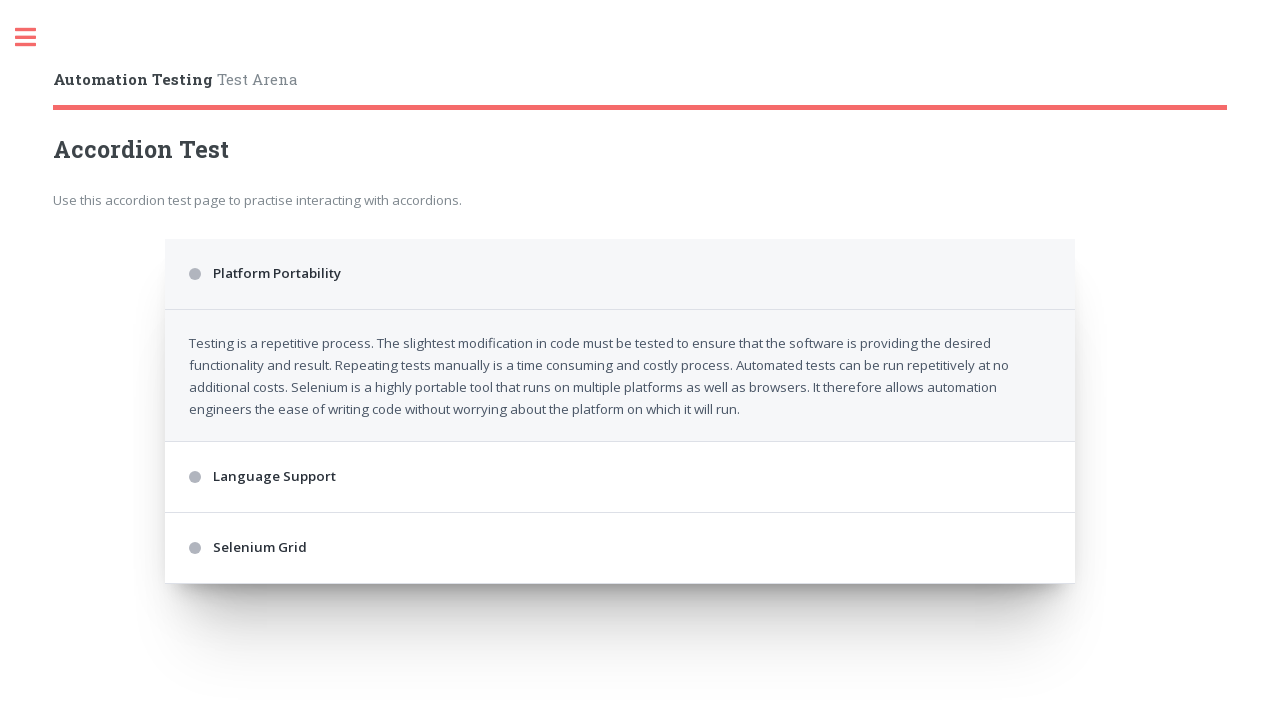

Clicked third accordion section to expand at (620, 345) on .accordion > div:nth-of-type(3)
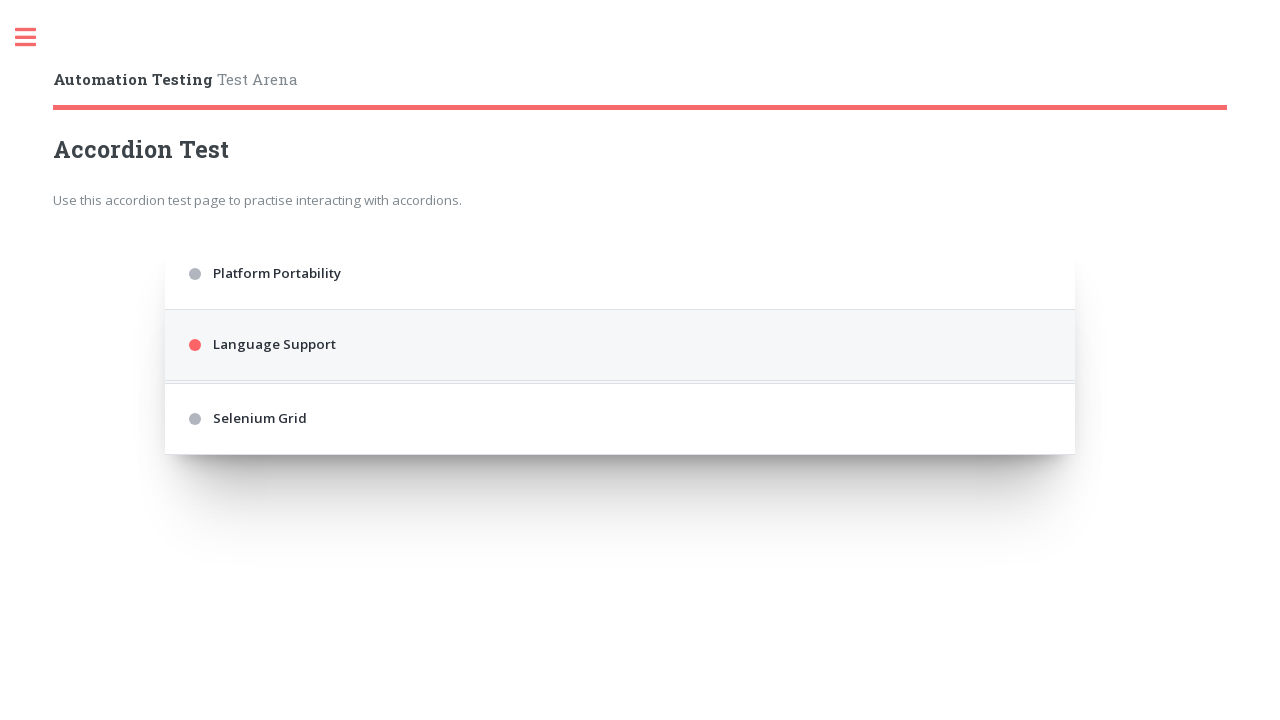

Clicked third accordion section again to collapse at (620, 345) on .accordion > div:nth-of-type(3)
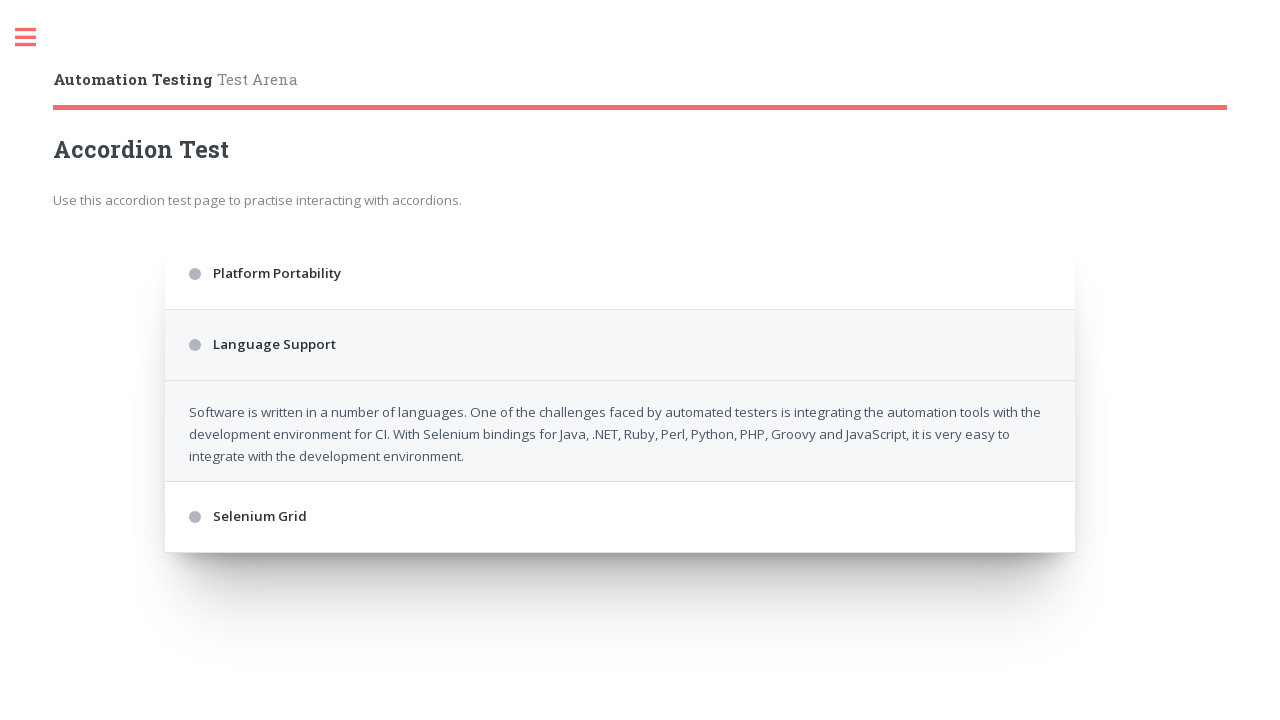

Clicked fifth accordion section to expand at (620, 416) on .accordion > div:nth-of-type(5)
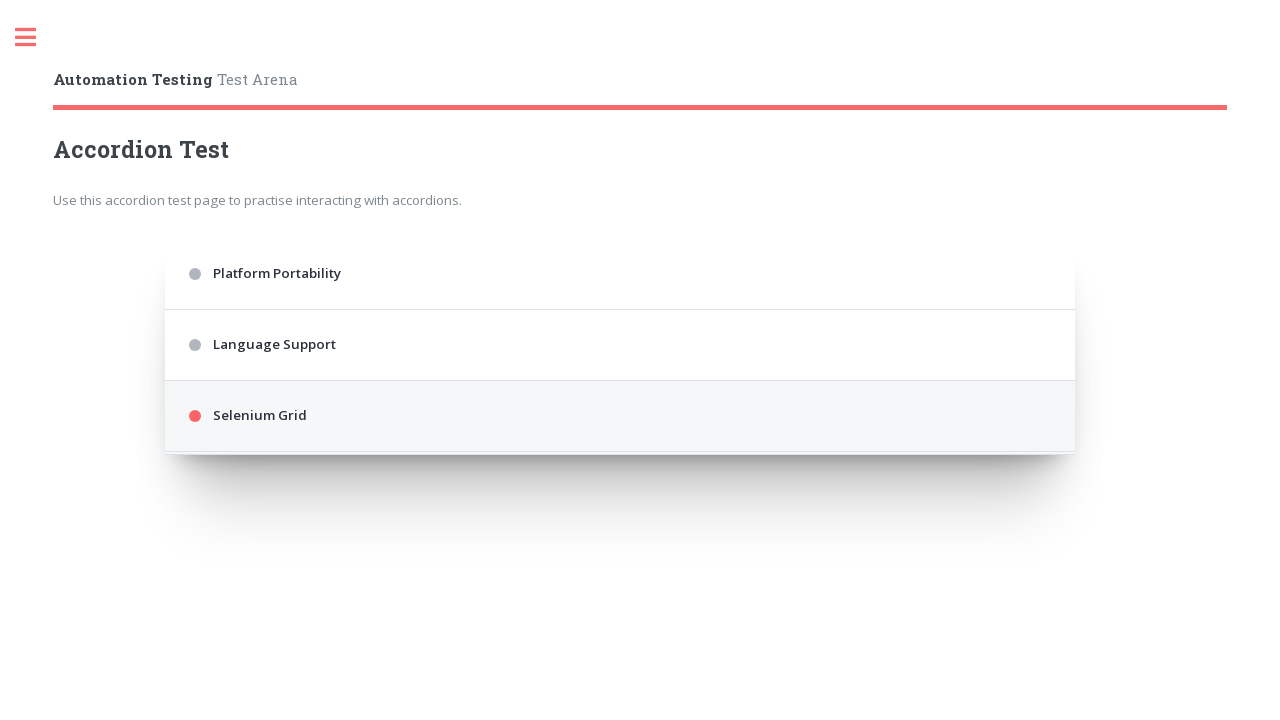

Clicked fifth accordion section again to collapse at (620, 416) on .accordion > div:nth-of-type(5)
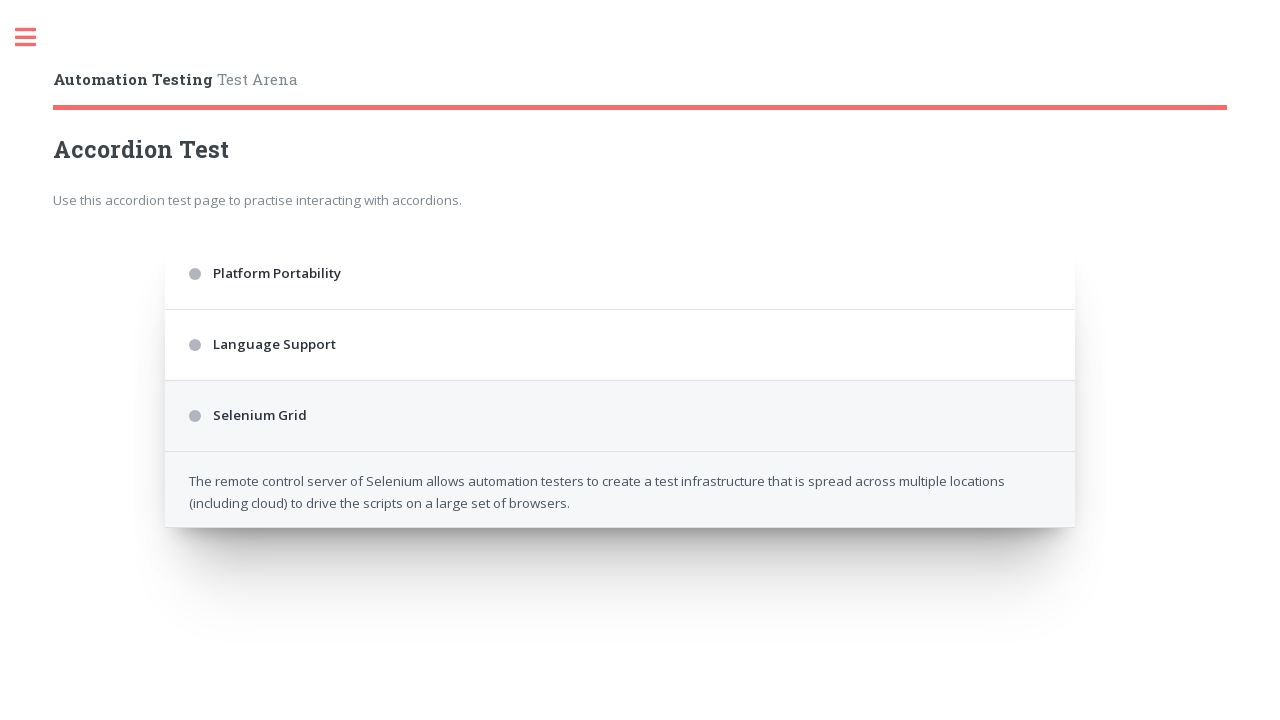

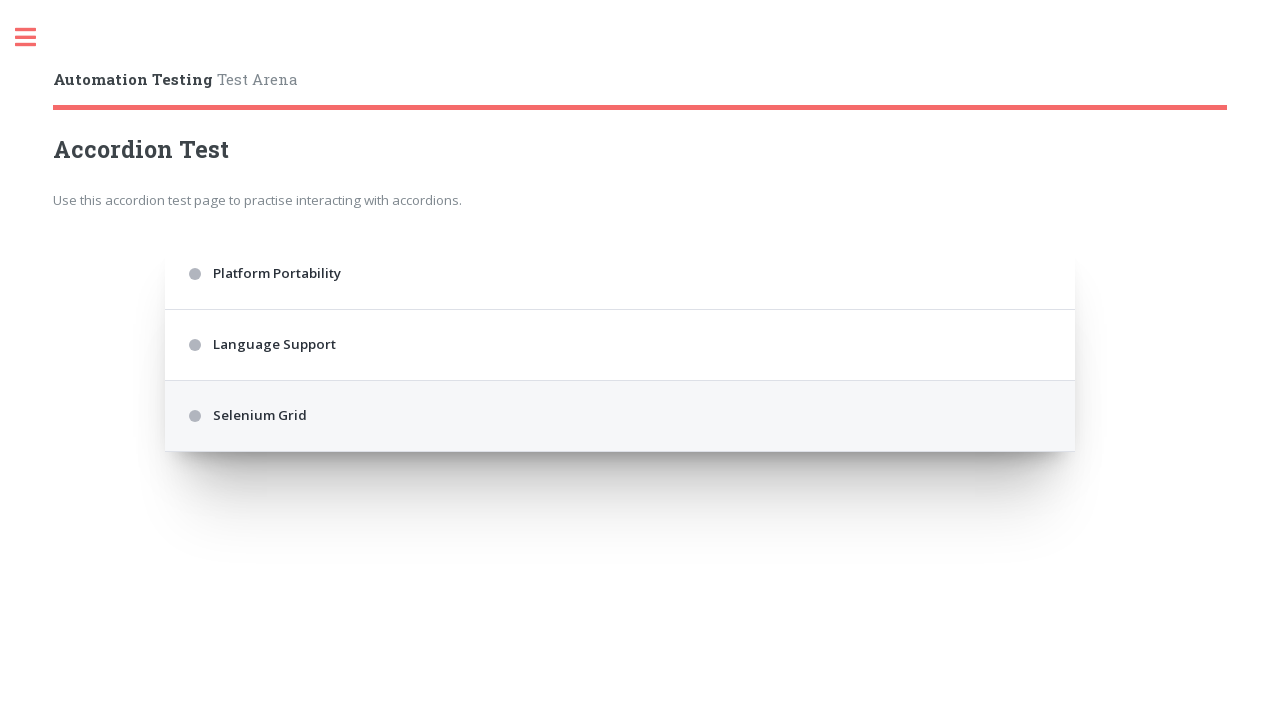